Tests autocomplete functionality by typing "uni" in search box, selecting "United Kingdom" from suggestions, and submitting the form

Starting URL: https://testcenter.techproeducation.com/index.php?page=autocomplete

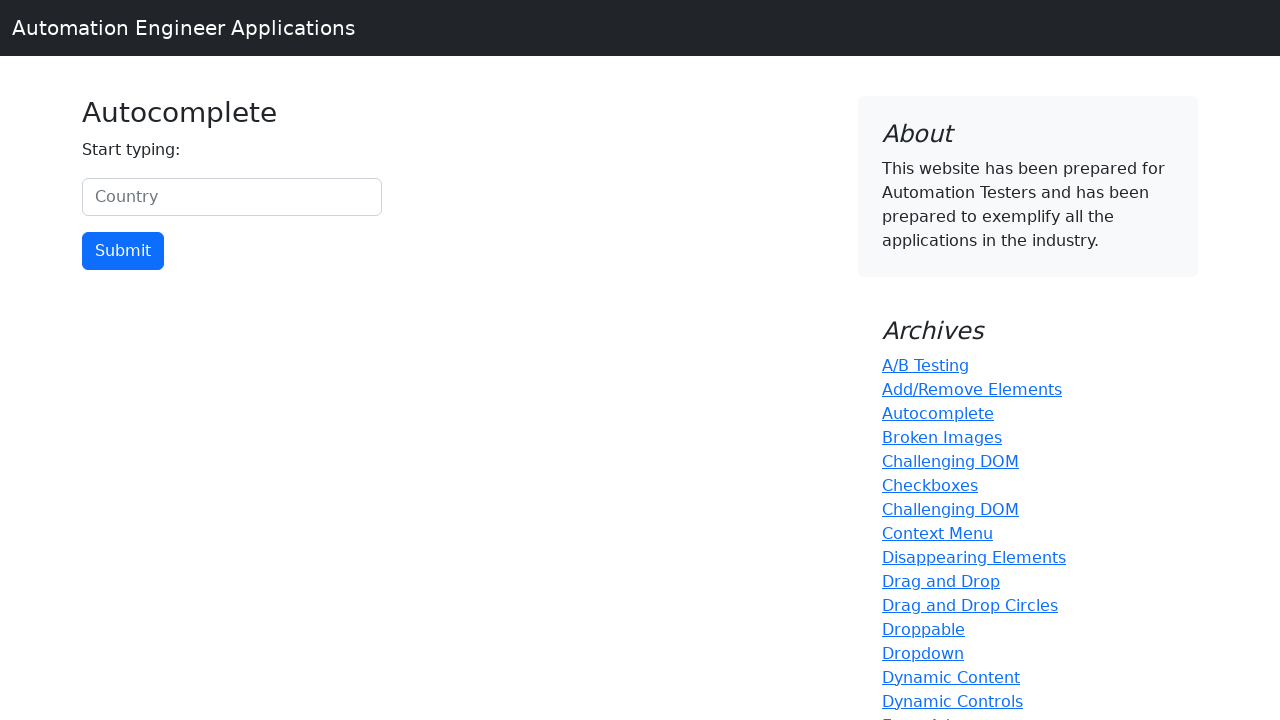

Typed 'uni' in the country search box on #myCountry
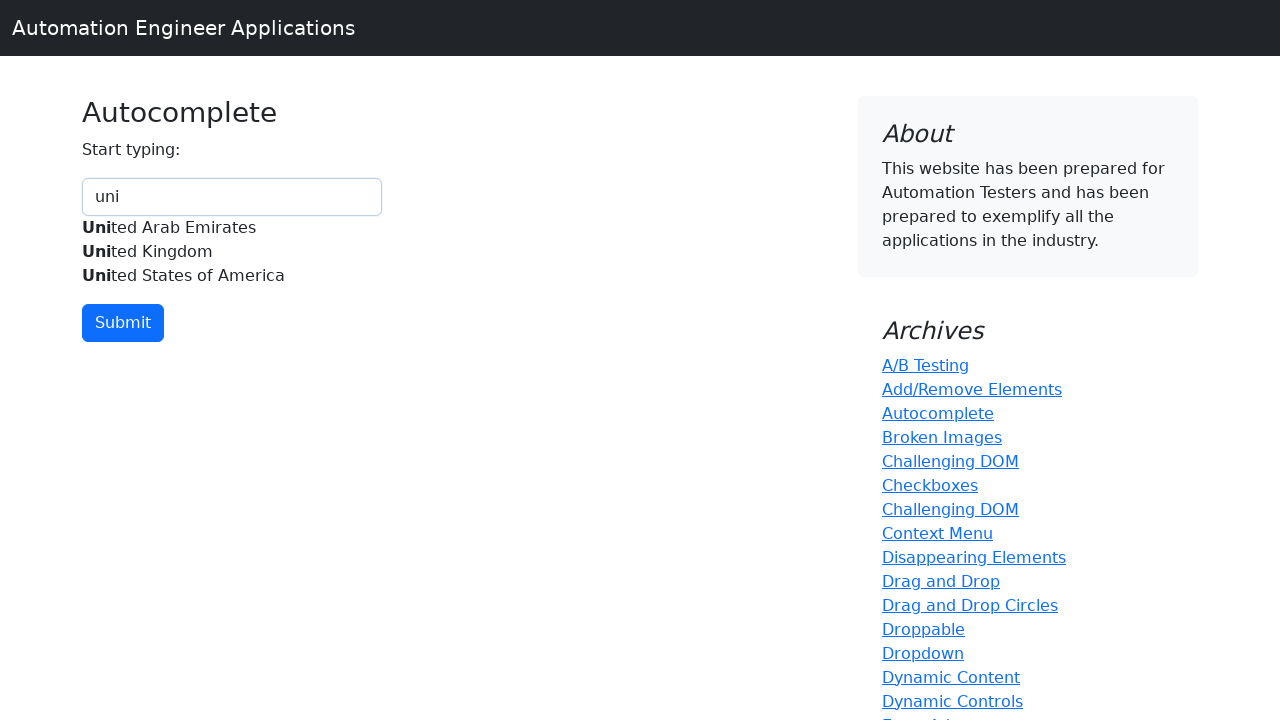

Selected 'United Kingdom' from autocomplete suggestions at (232, 252) on xpath=//div[@id='myCountryautocomplete-list']//div[.='United Kingdom']
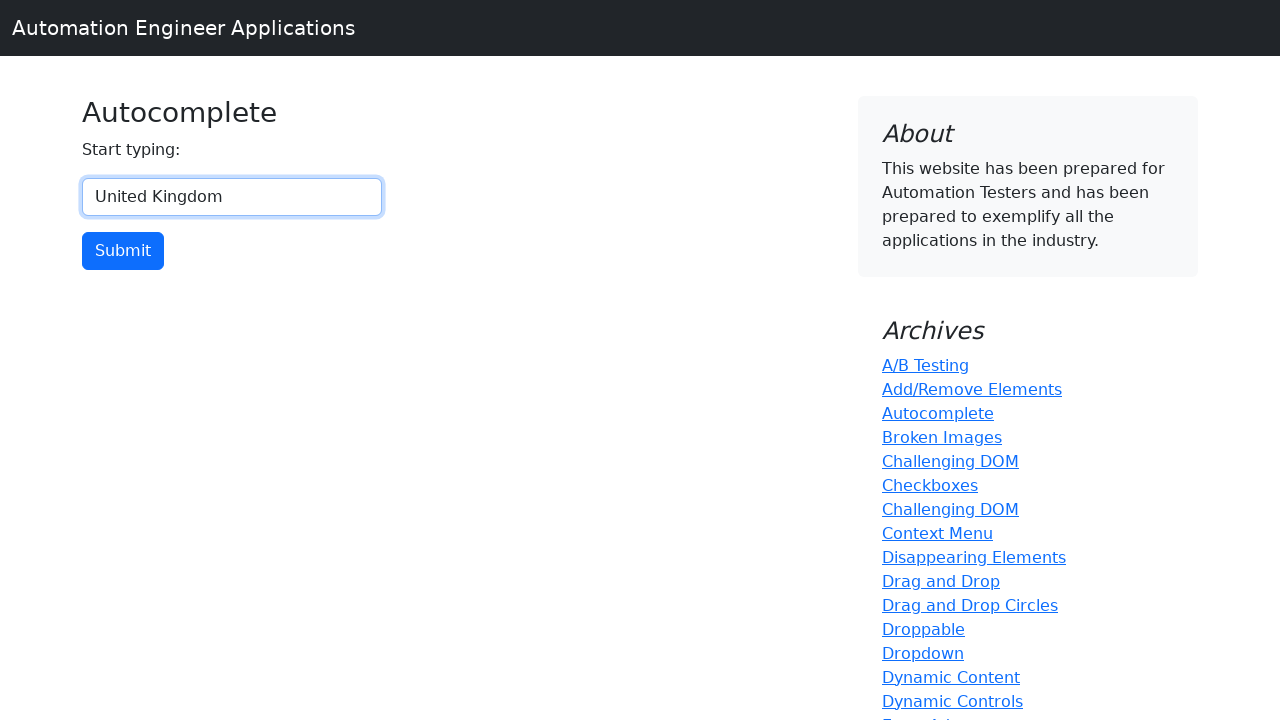

Clicked the submit button at (123, 251) on input[type='button']
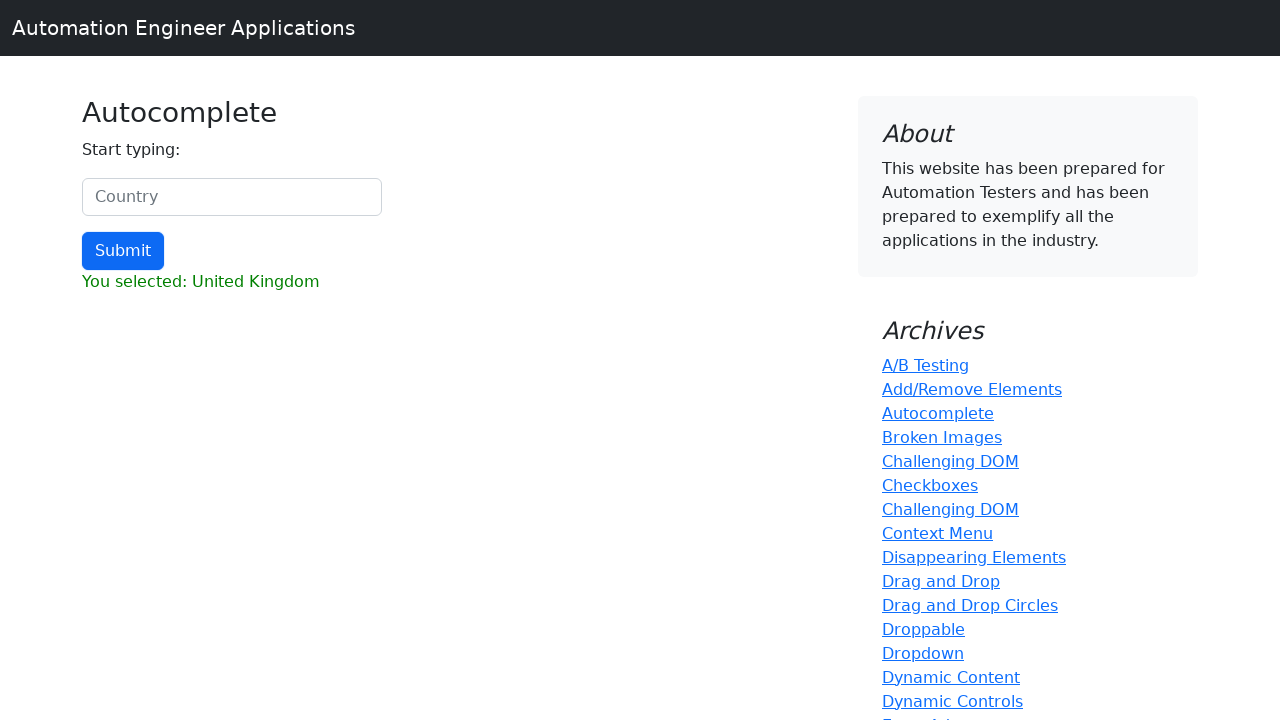

Verified that 'United Kingdom' appears in the result
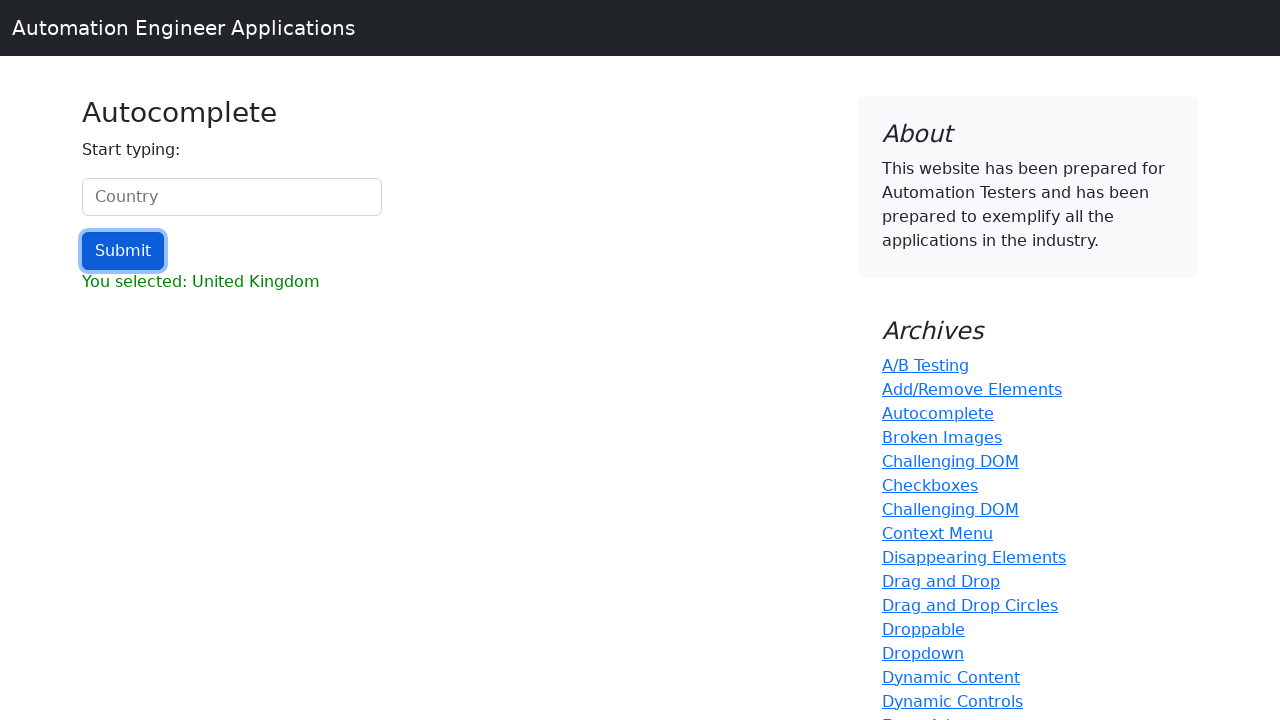

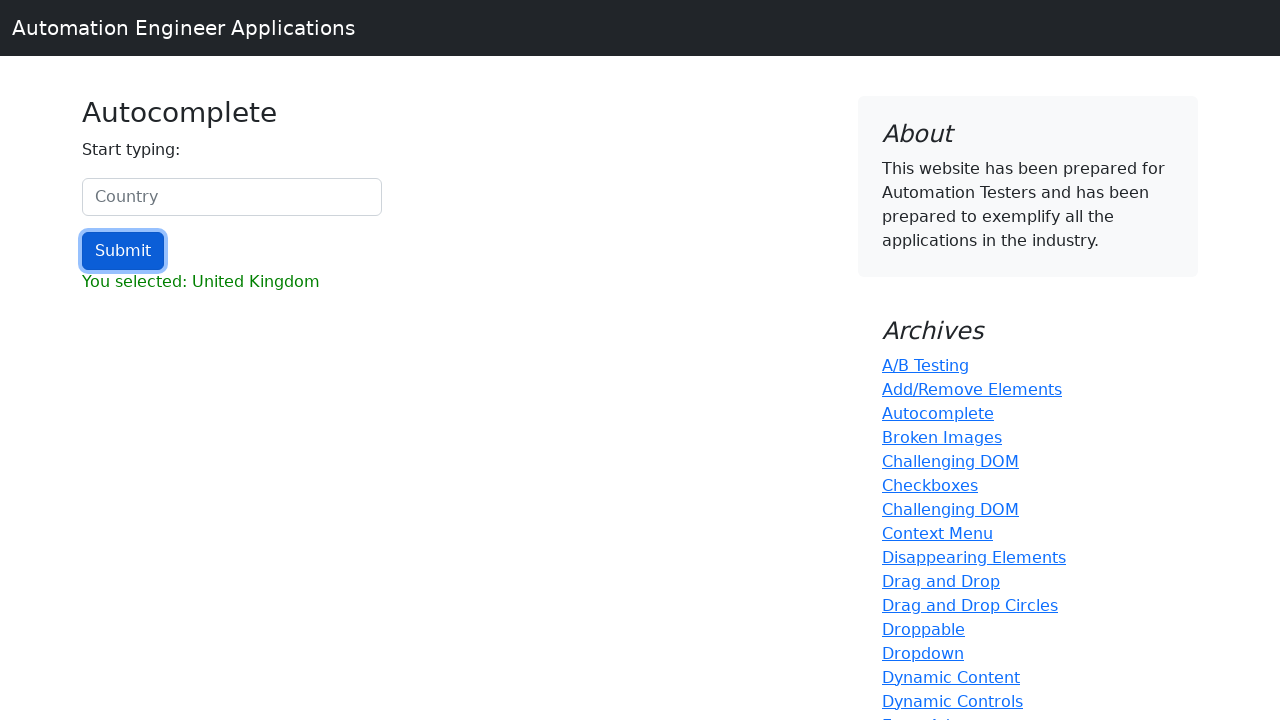